Tests a registration form by filling in first name, last name, email, phone, and address fields, then submitting and verifying successful registration message

Starting URL: http://suninjuly.github.io/registration1.html

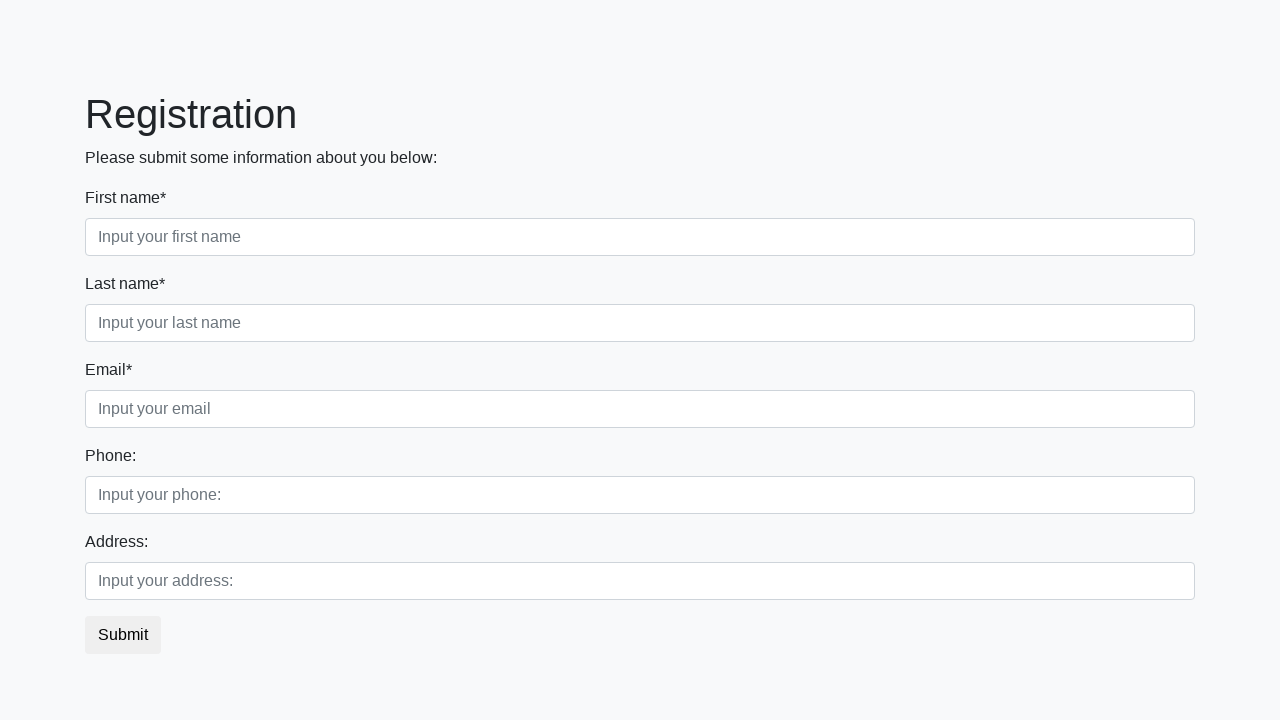

Navigated to registration form page
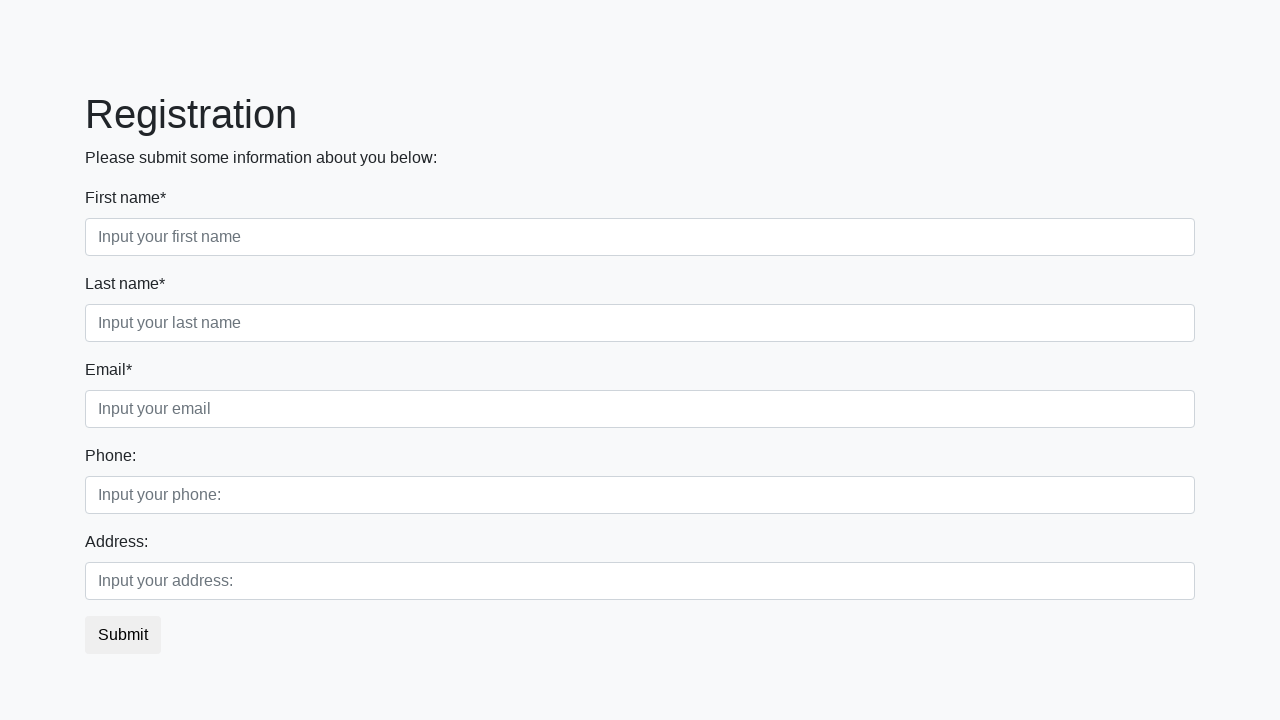

Filled first name field with 'Ivan' on input[placeholder="Input your first name"]
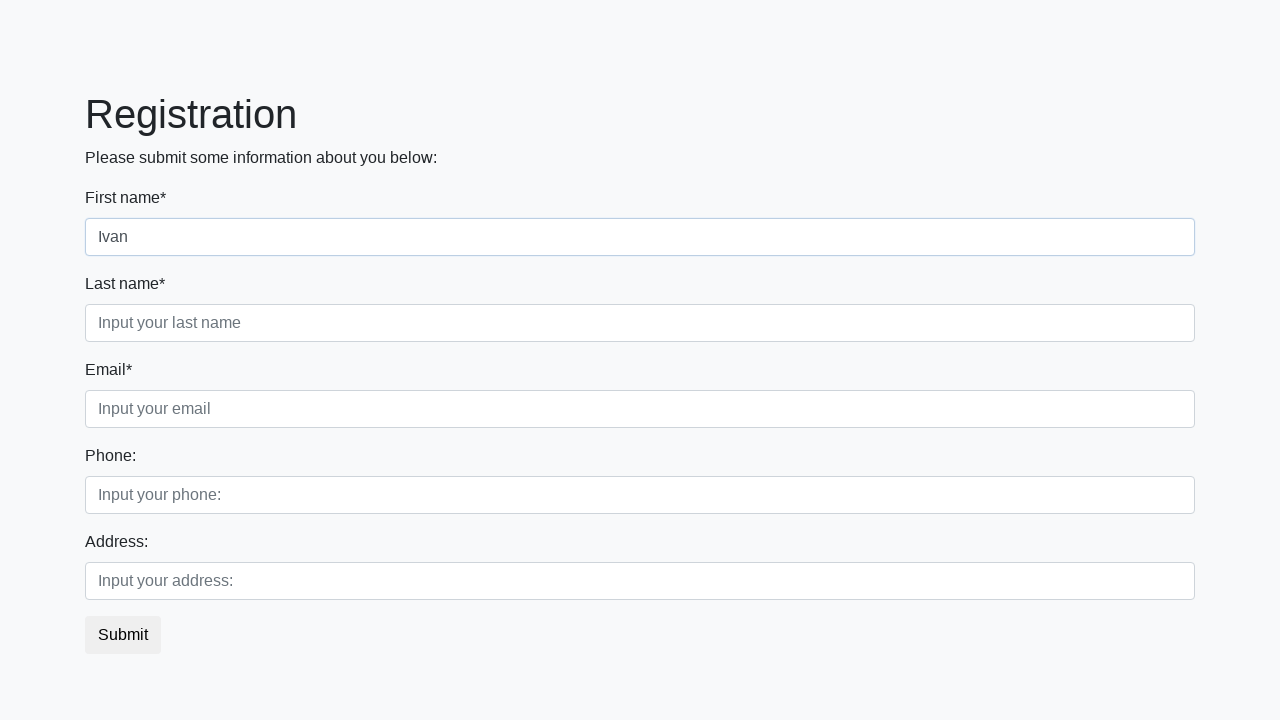

Filled last name field with 'Ivanov' on input[placeholder="Input your last name"]
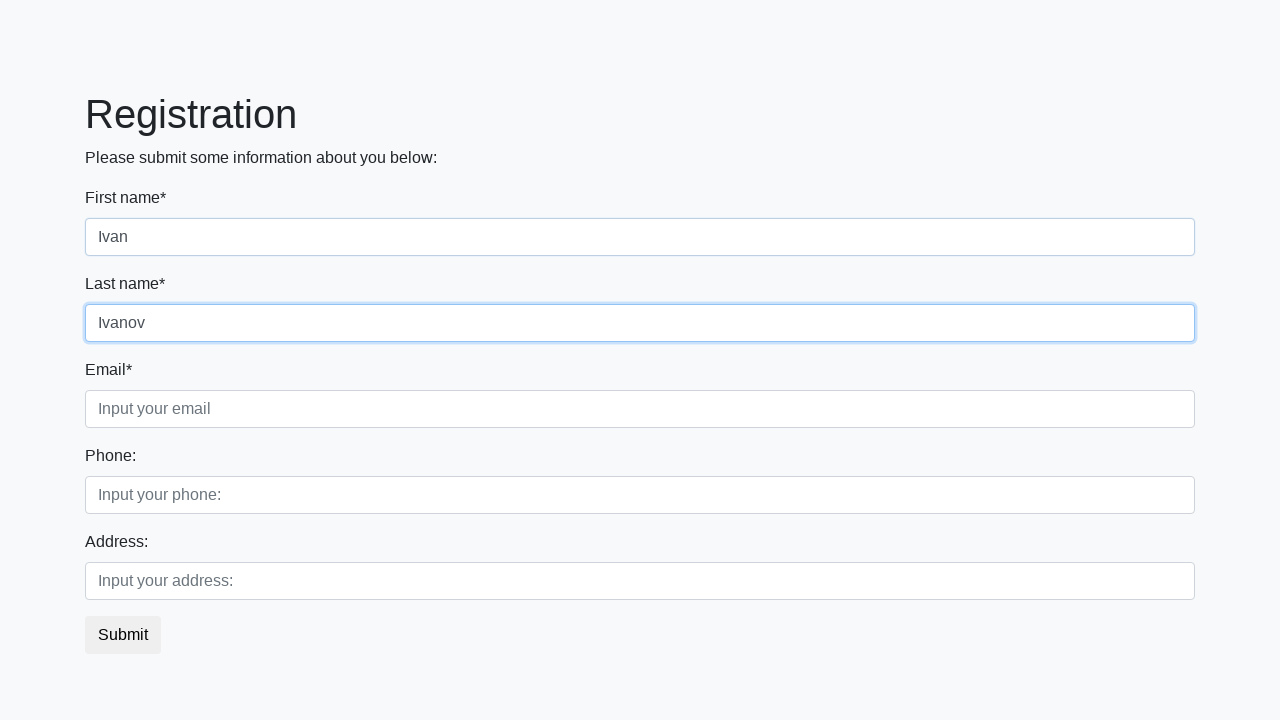

Filled email field with 'Ivanov@gmail.com' on input[placeholder="Input your email"]
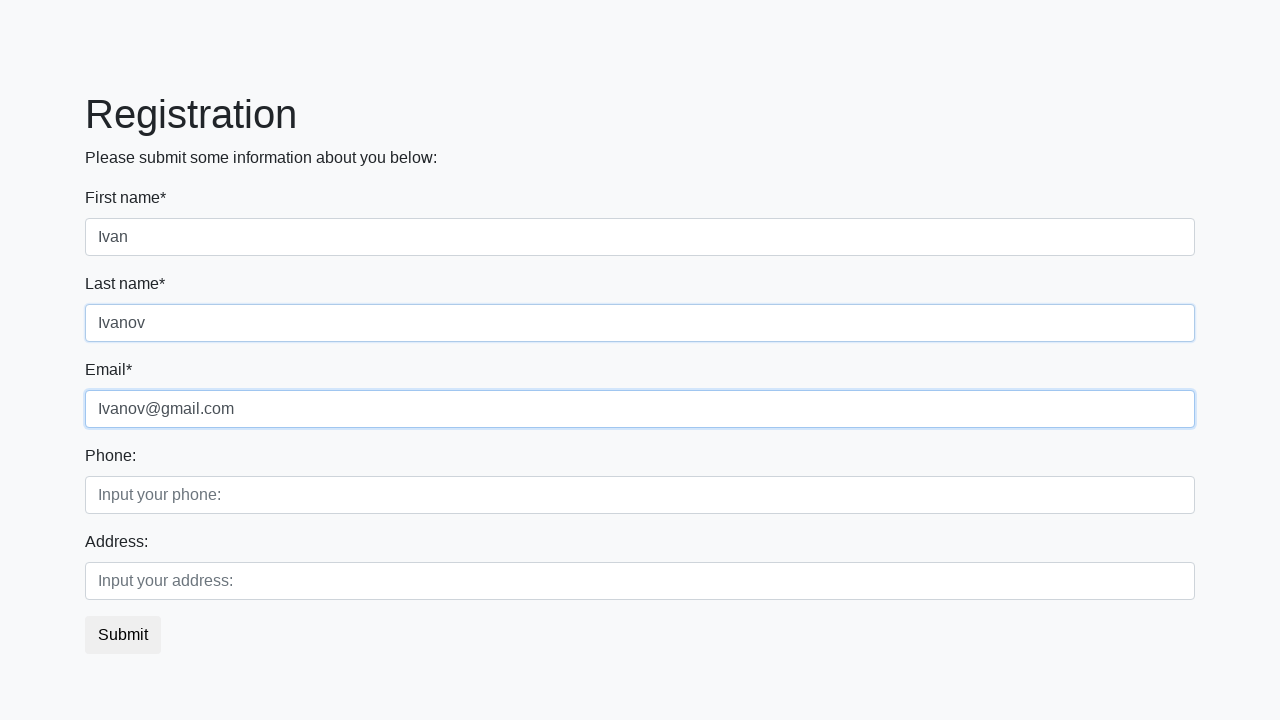

Filled phone field with '555' on input[placeholder="Input your phone:"]
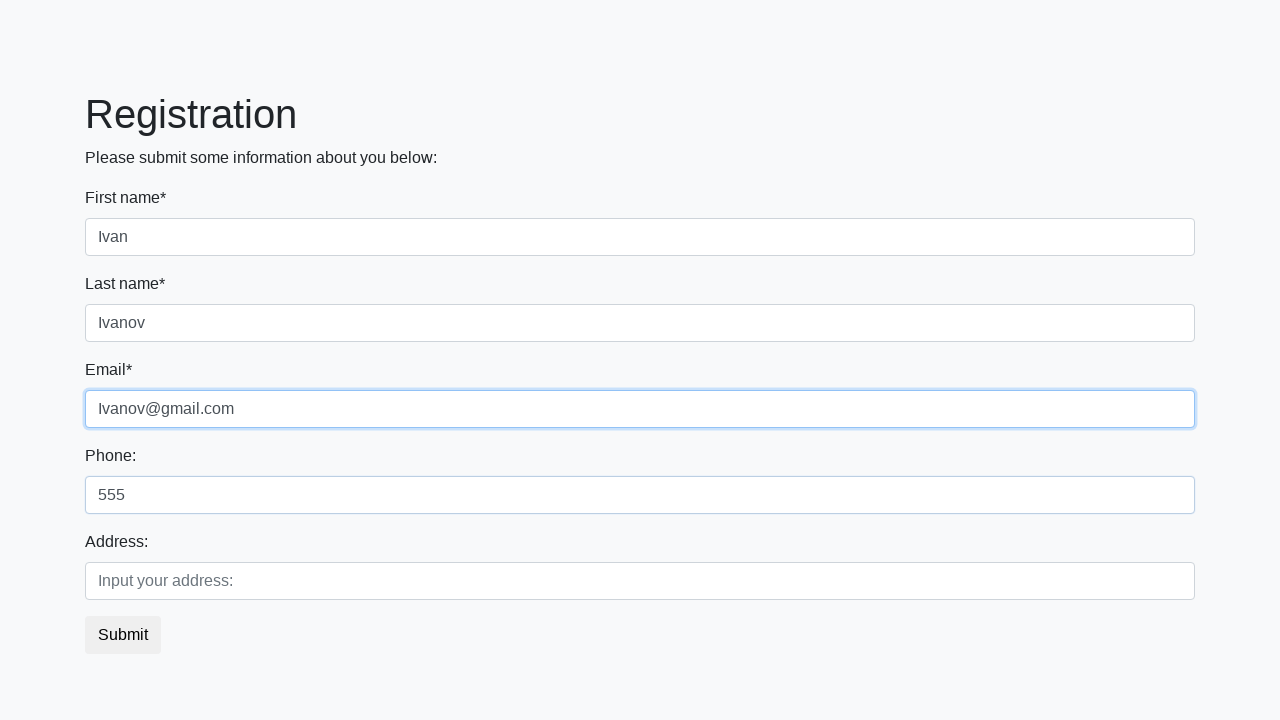

Filled address field with 'Moscow' on input[placeholder="Input your address:"]
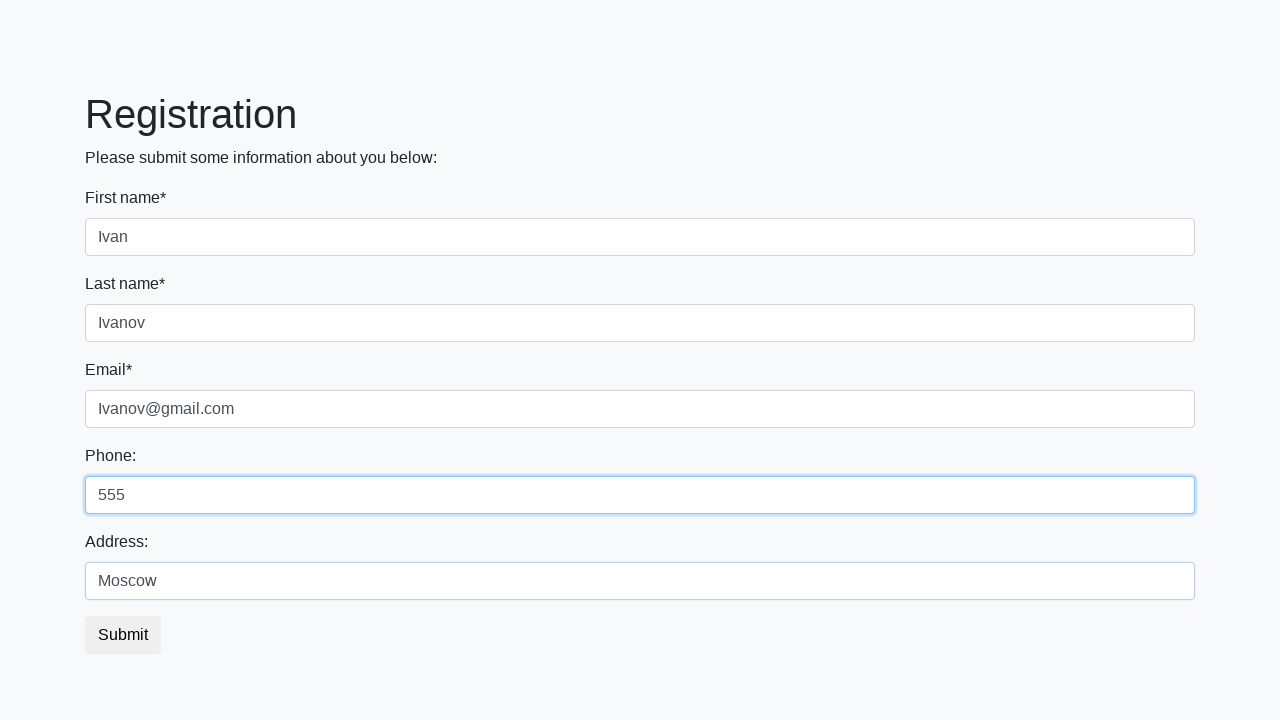

Clicked submit button to register at (123, 635) on button
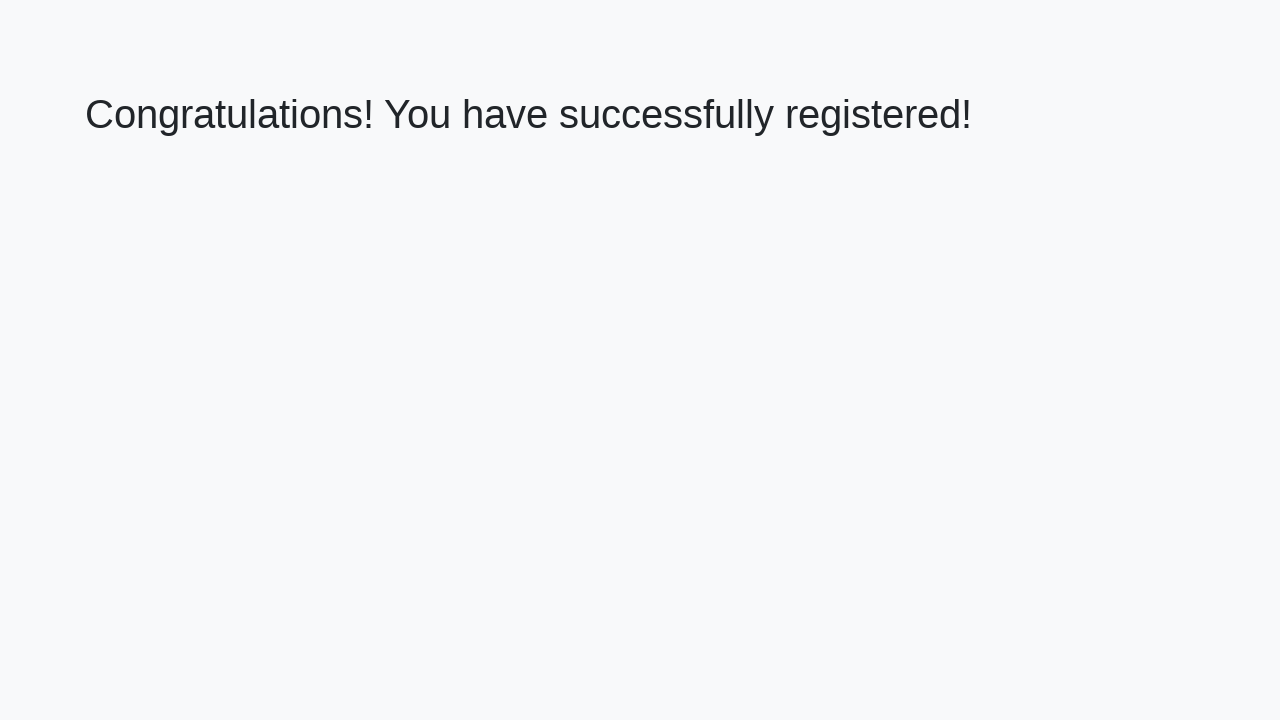

Success message header loaded
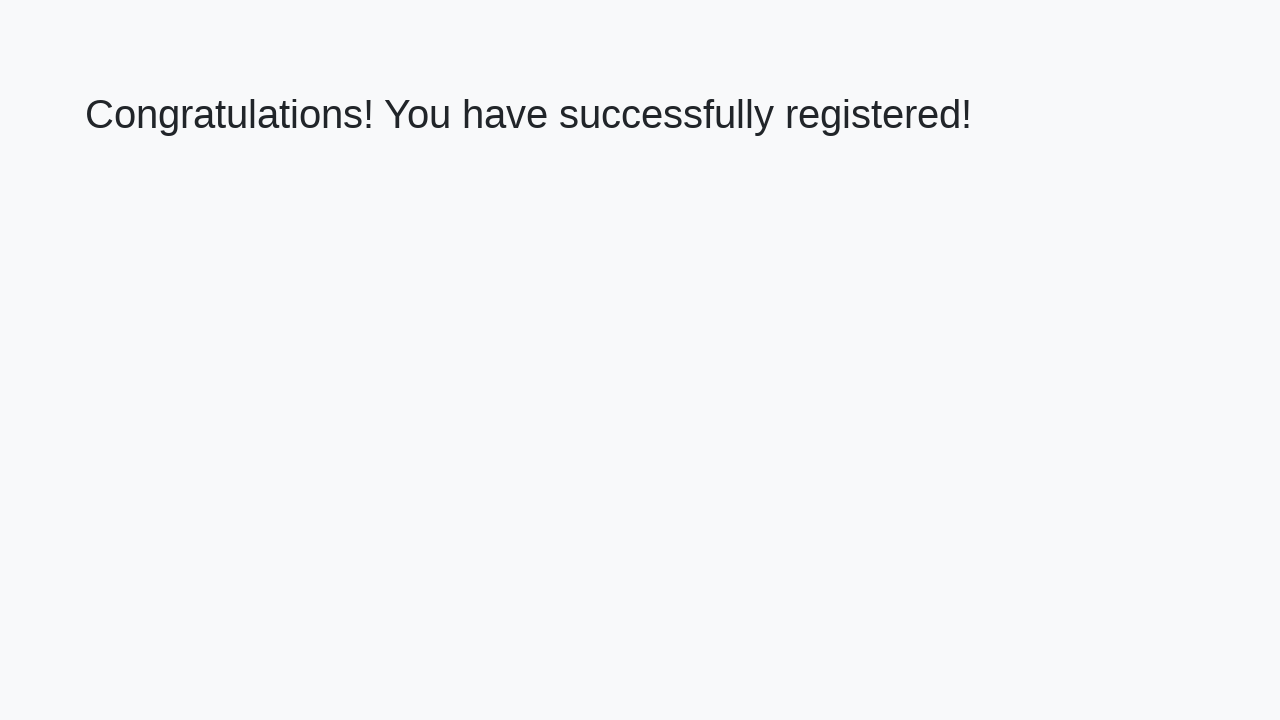

Extracted success message: 'Congratulations! You have successfully registered!'
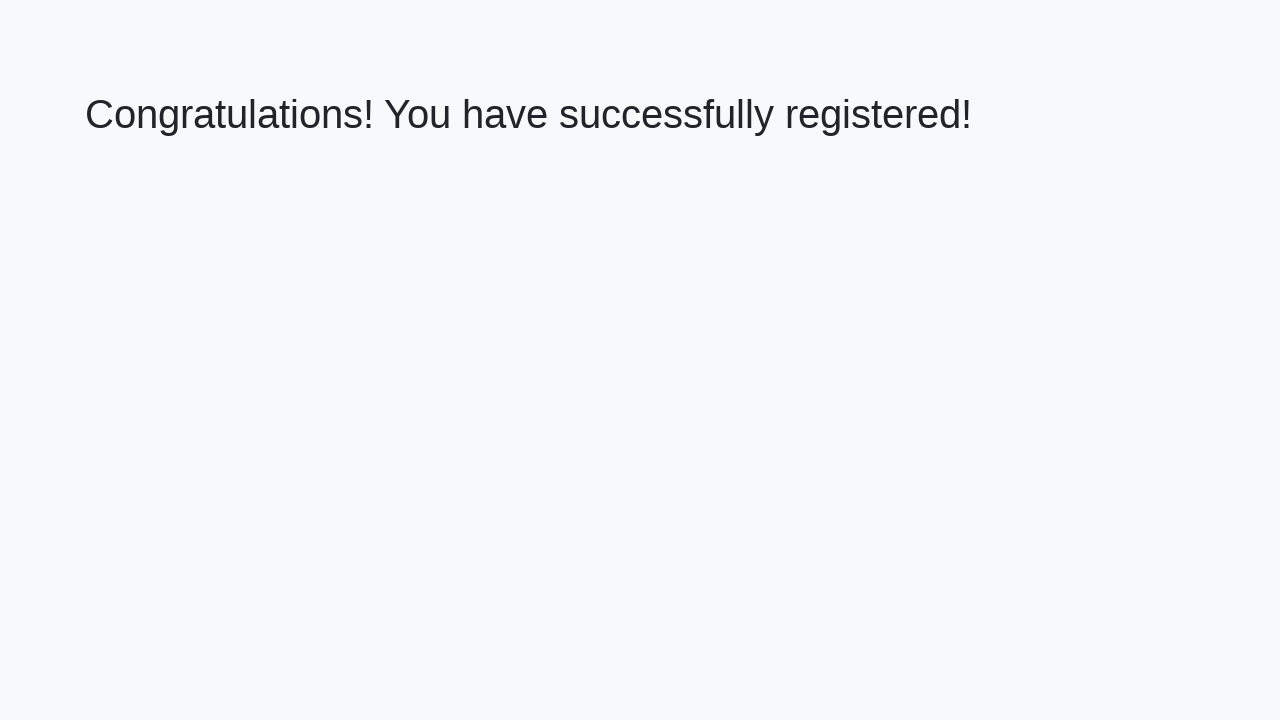

Verified successful registration message
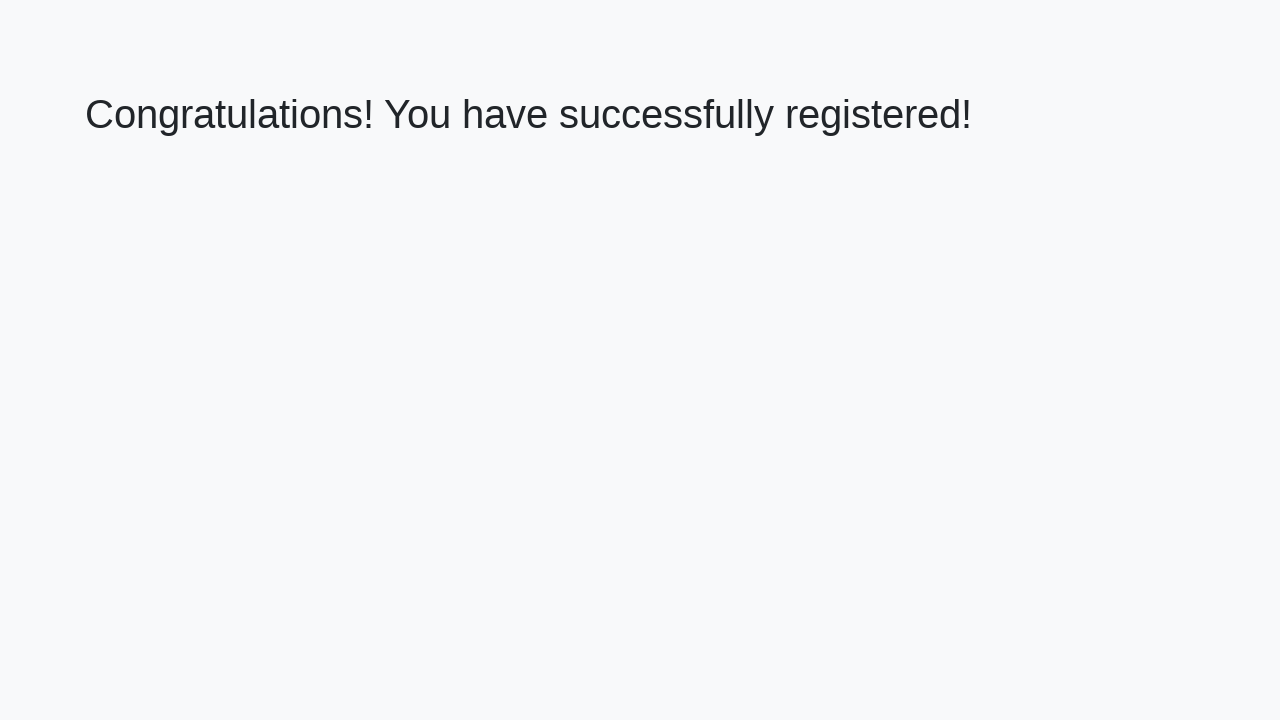

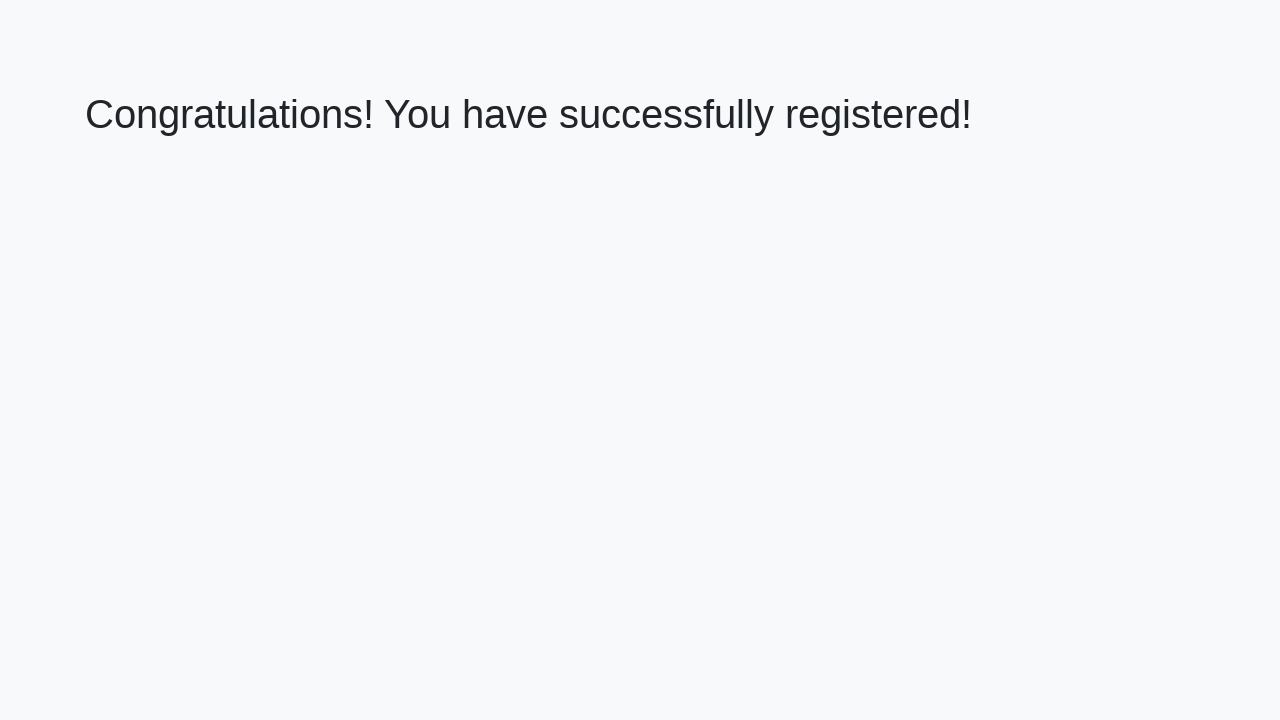